Tests search functionality on ss.lv by entering a valid keyword 'auto' and submitting the search form, then verifying results appear.

Starting URL: https://www.ss.lv/lv/search/

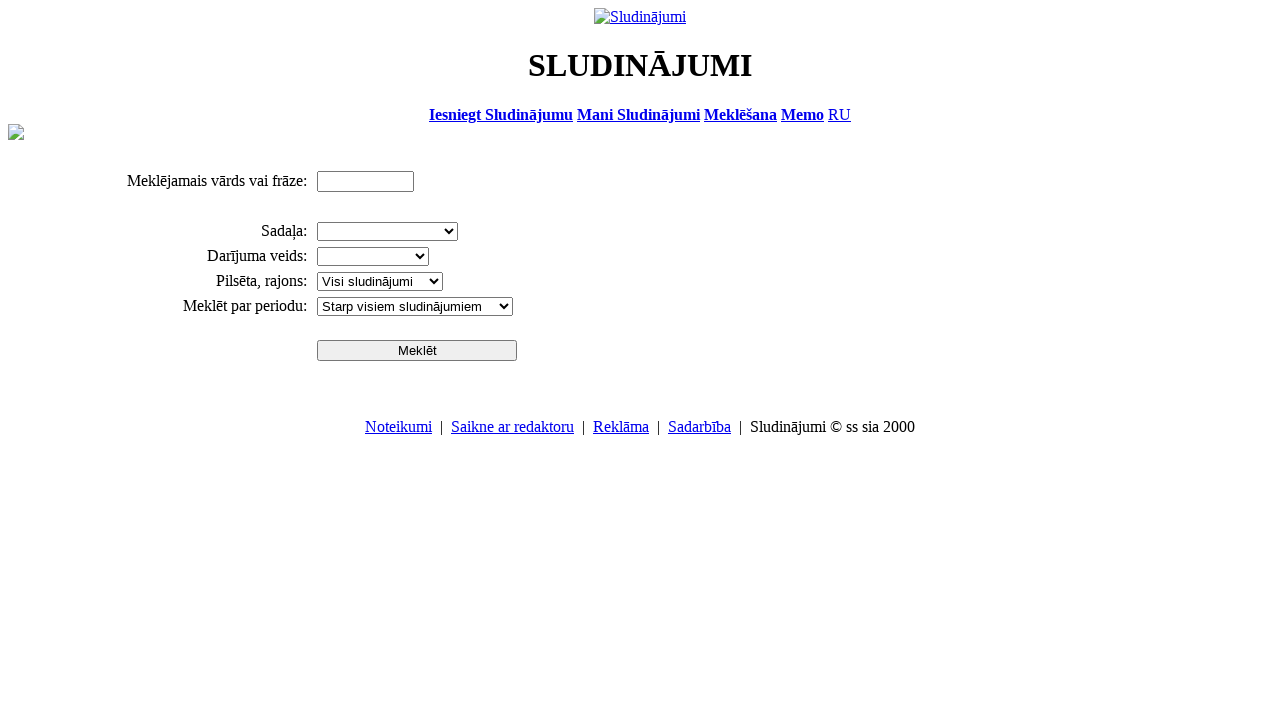

Filled search field with keyword 'auto' on #ptxt
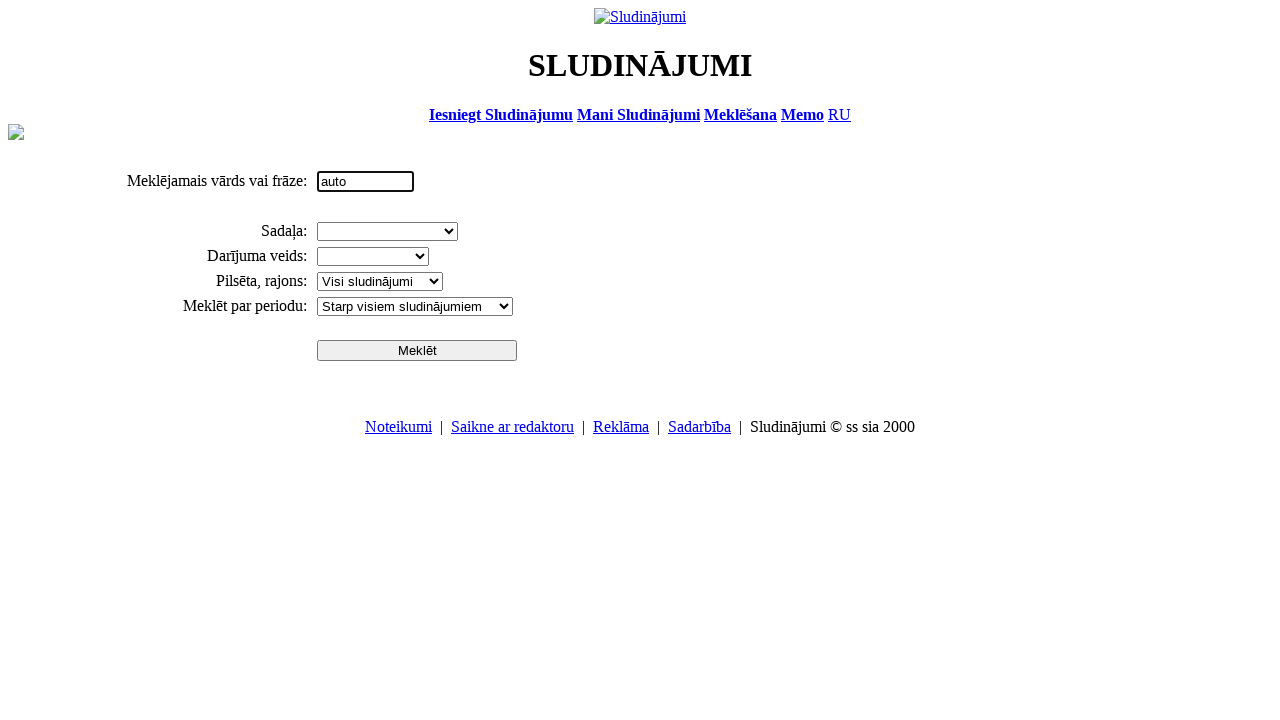

Clicked search button to submit the form at (417, 350) on input[name='btn']
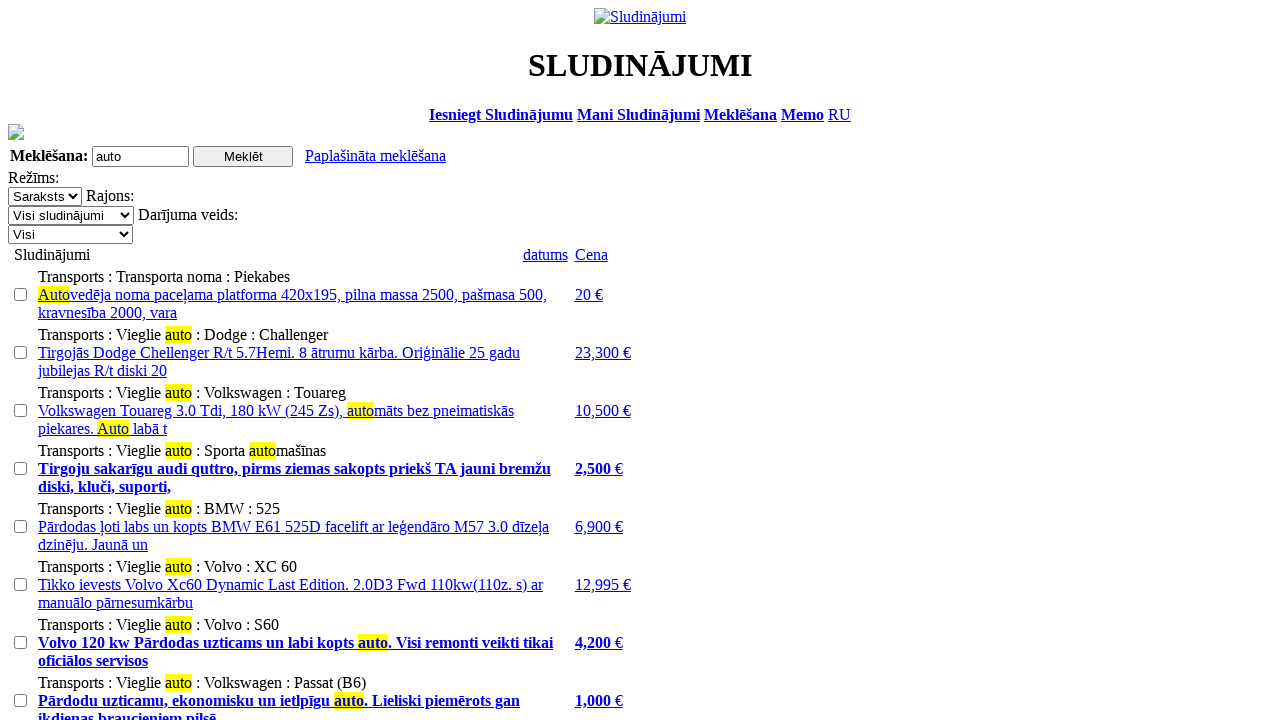

Search results loaded and are visible on the page
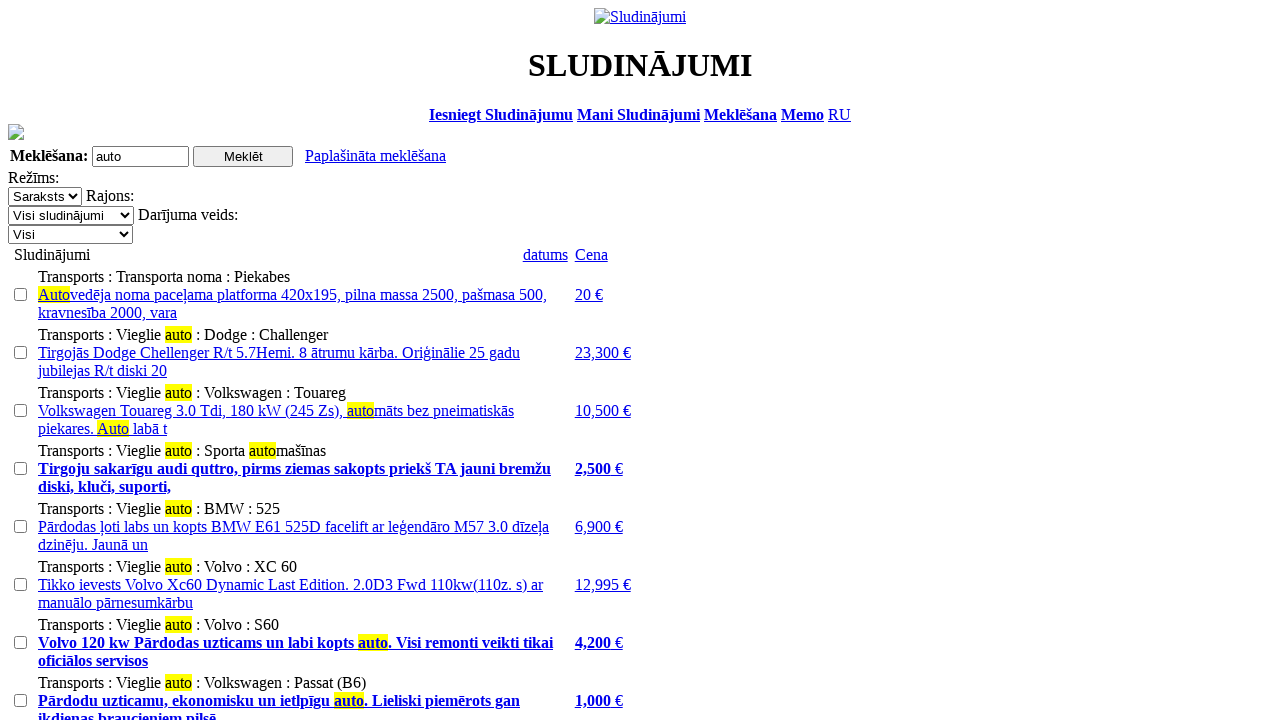

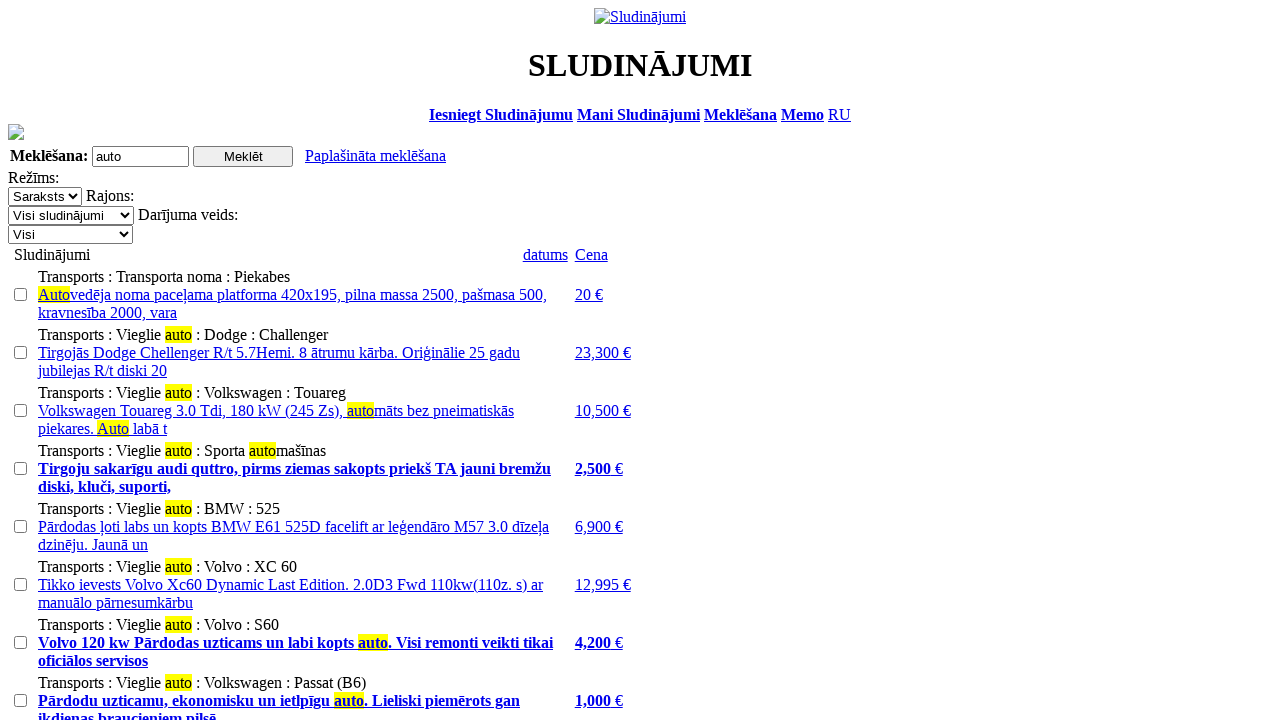